Tests drag and drop functionality by dragging an element to specific coordinates using offset values

Starting URL: https://jqueryui.com/droppable/

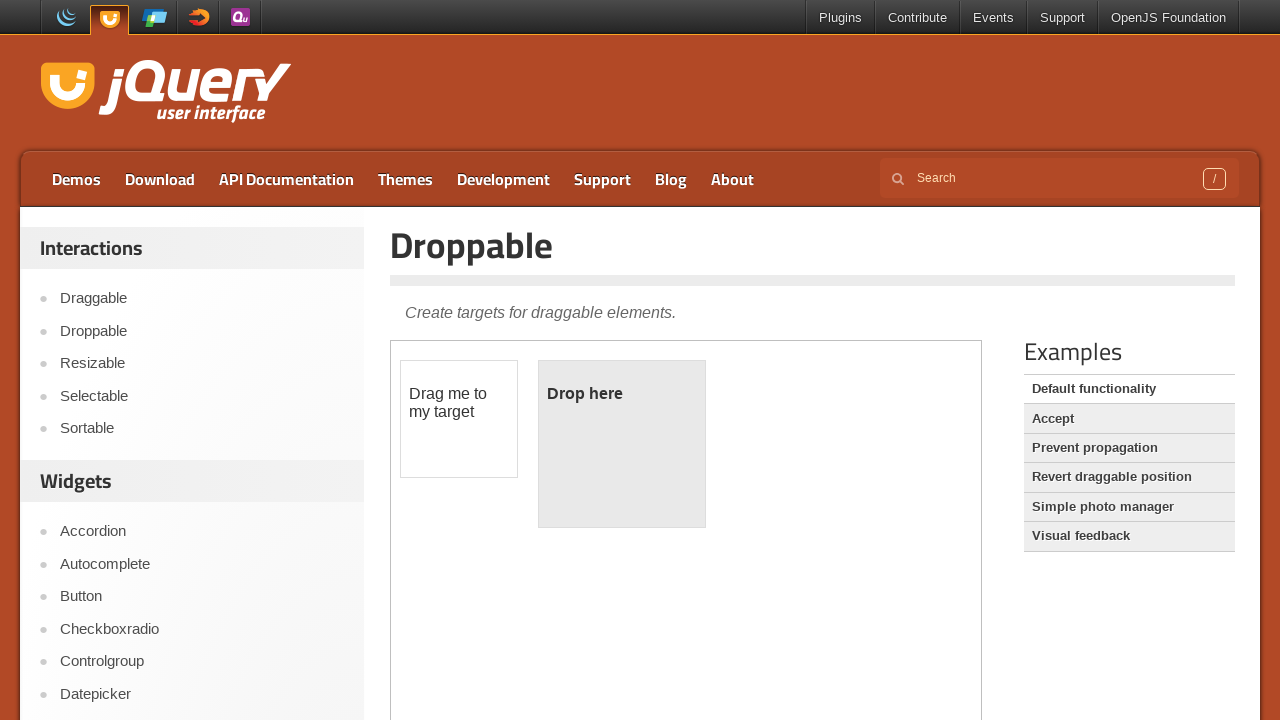

Switched to iframe at index 1
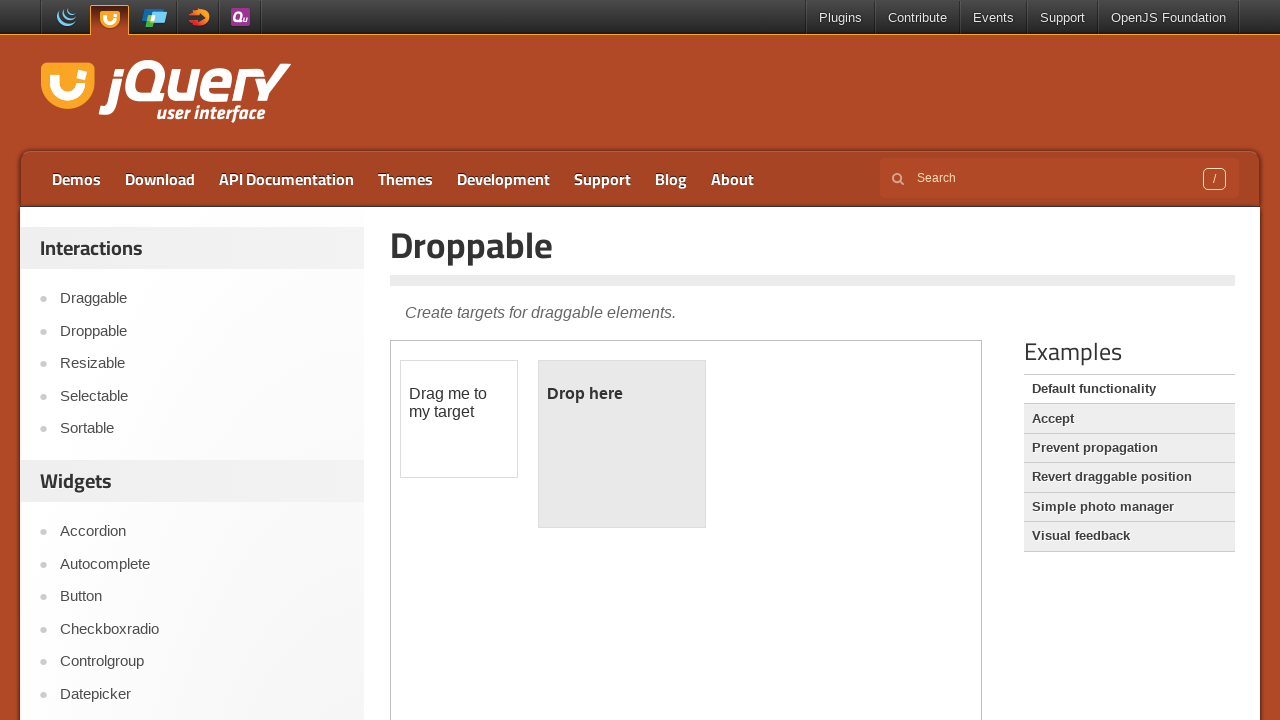

Located draggable element with ID 'draggable'
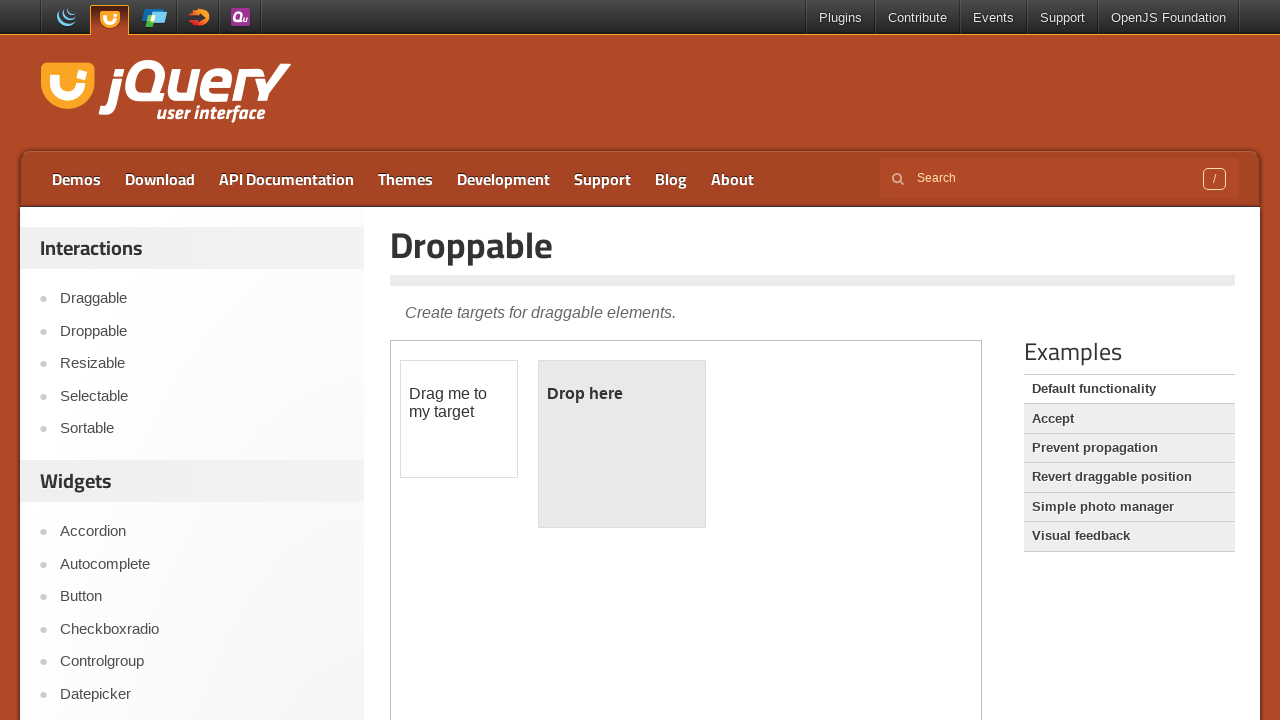

Retrieved bounding box of draggable element
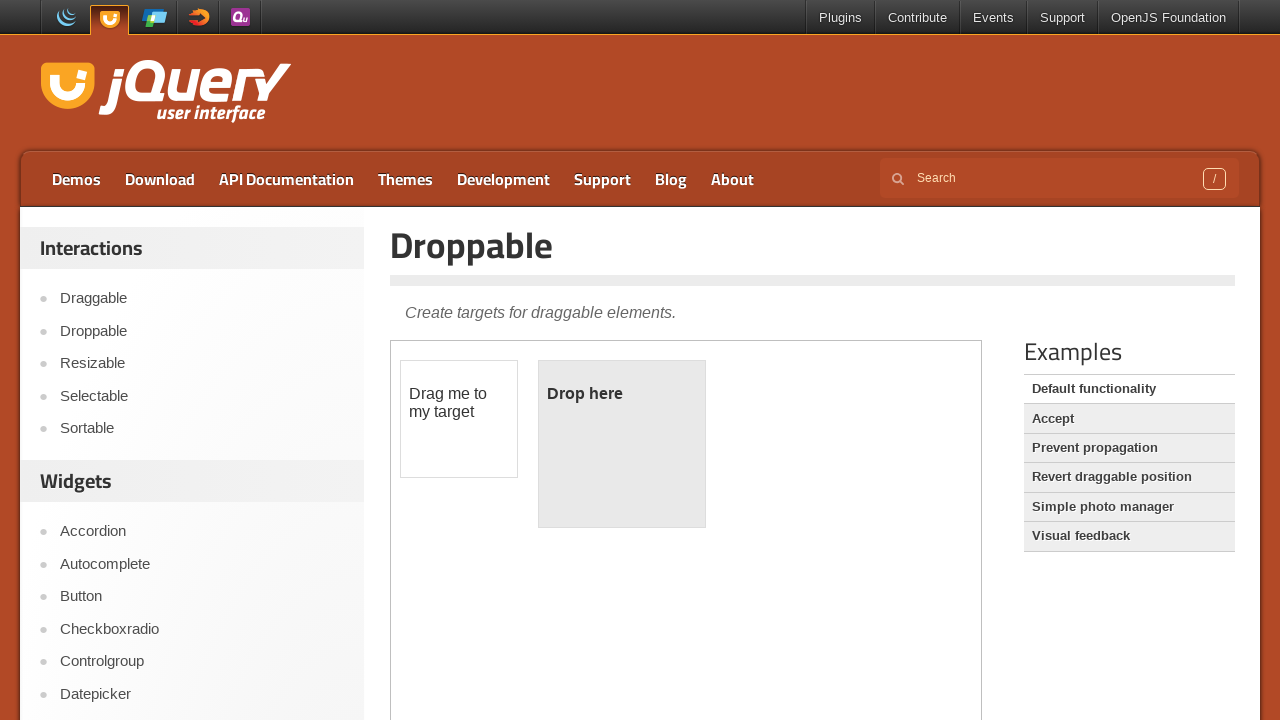

Moved mouse to center of draggable element at (459, 419)
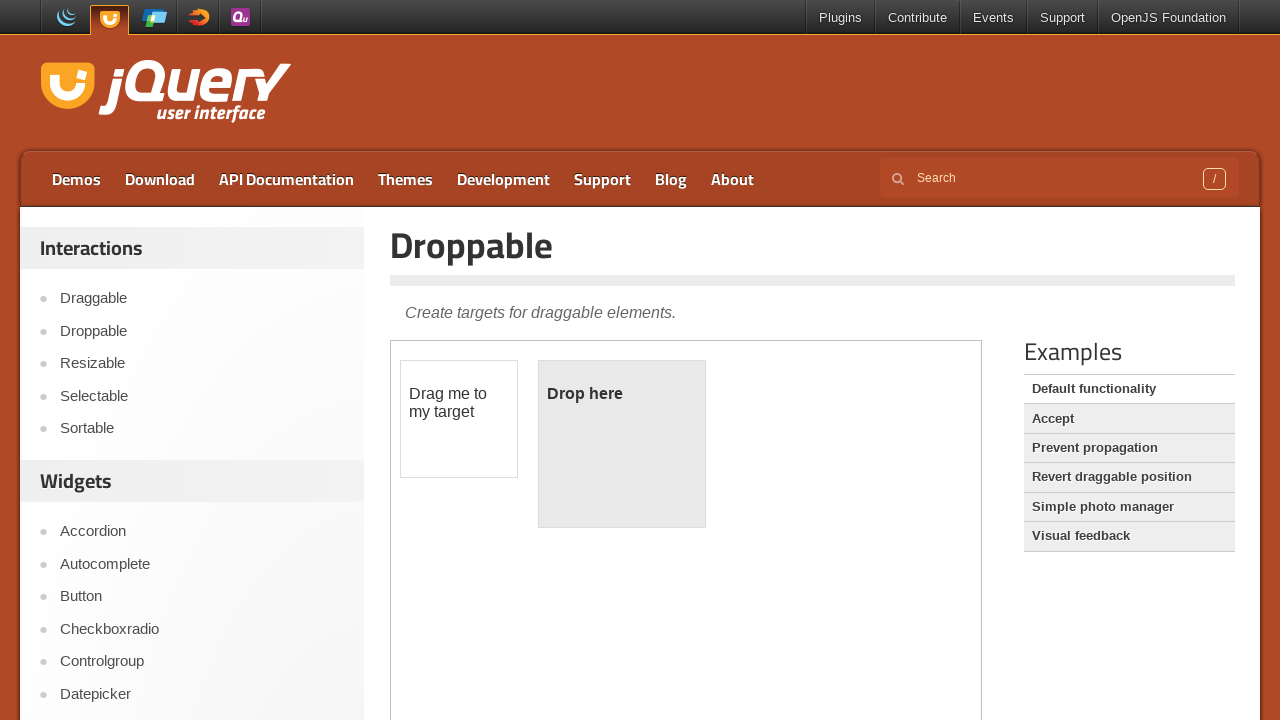

Pressed mouse button down on draggable element at (459, 419)
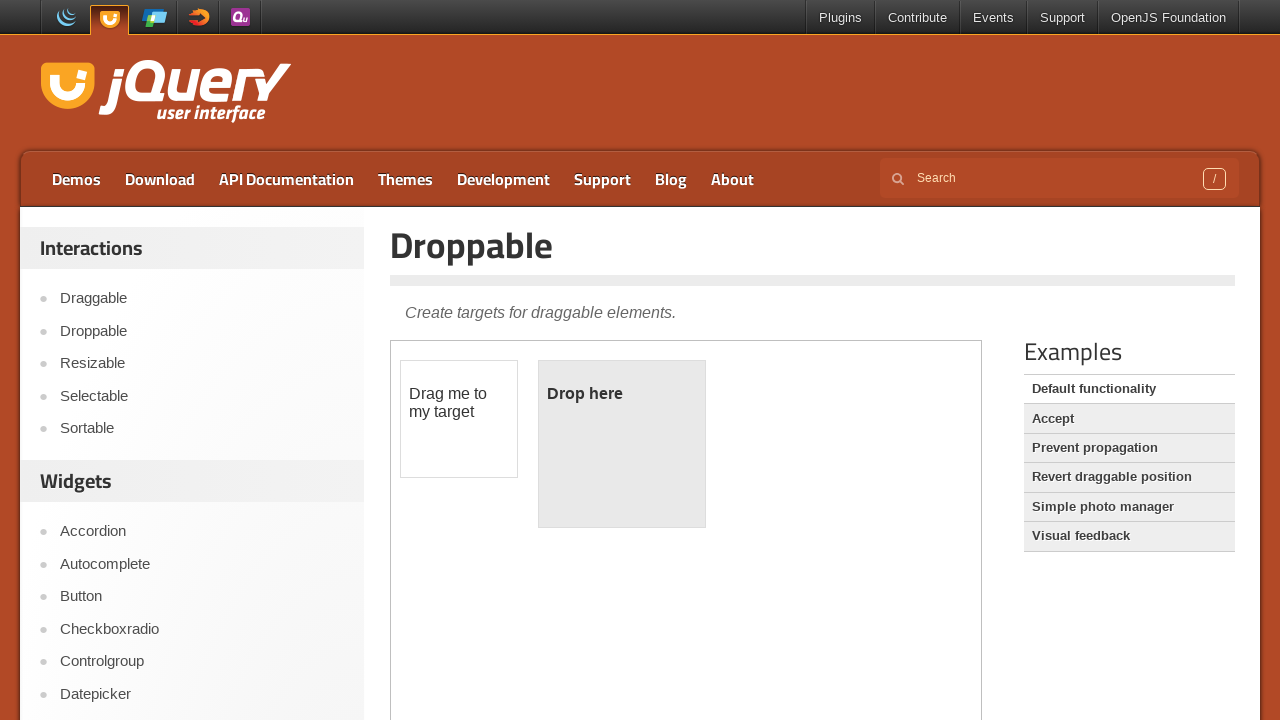

Dragged element to target coordinates with offset (+145, +28) at (604, 447)
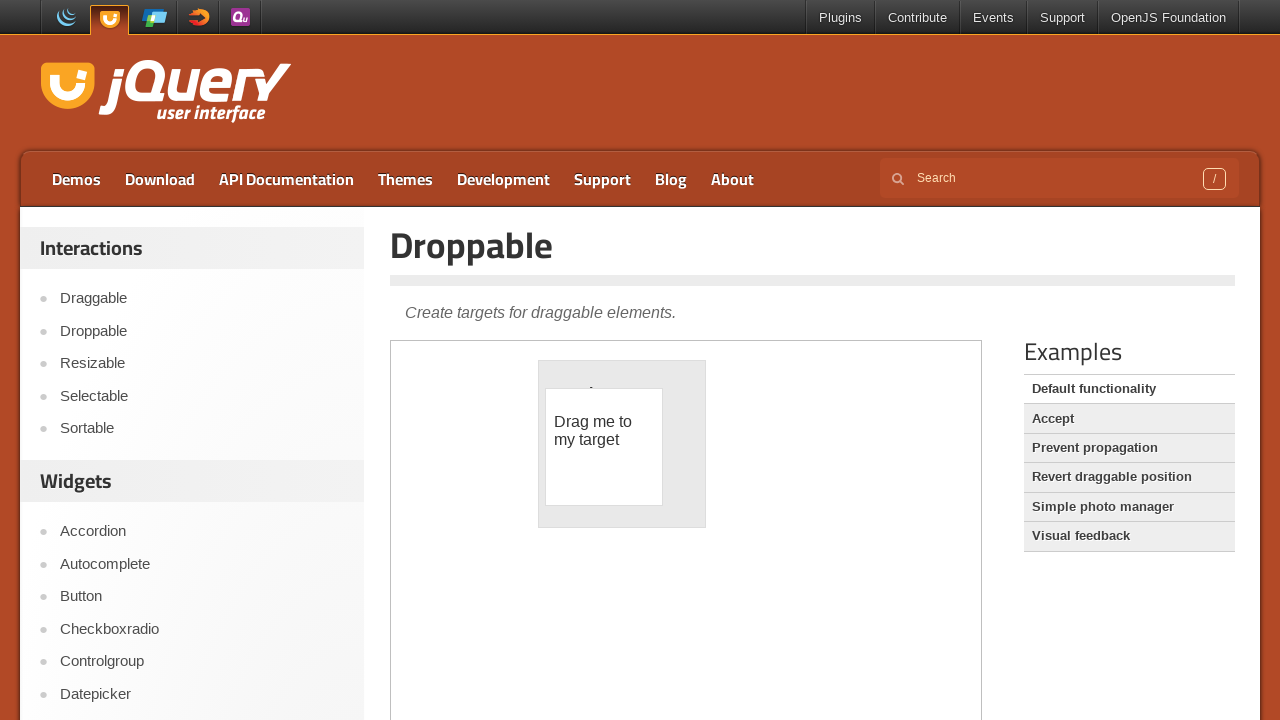

Released mouse button to complete drag and drop at (604, 447)
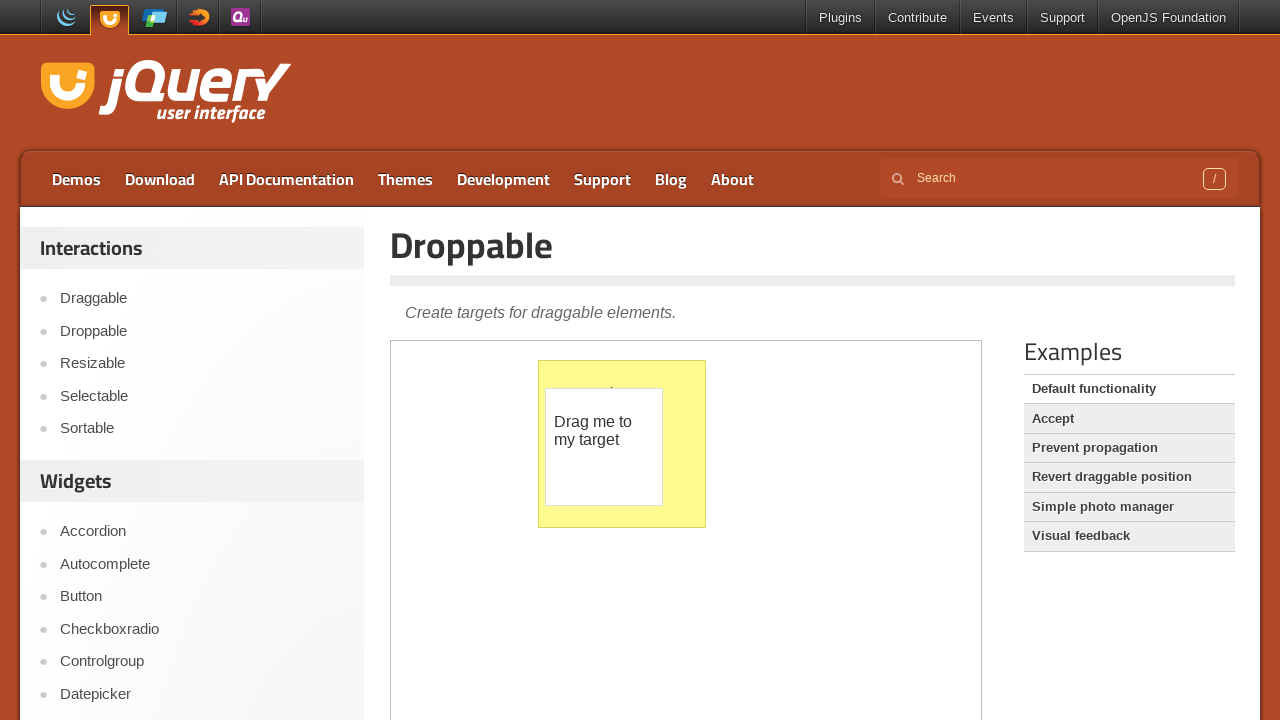

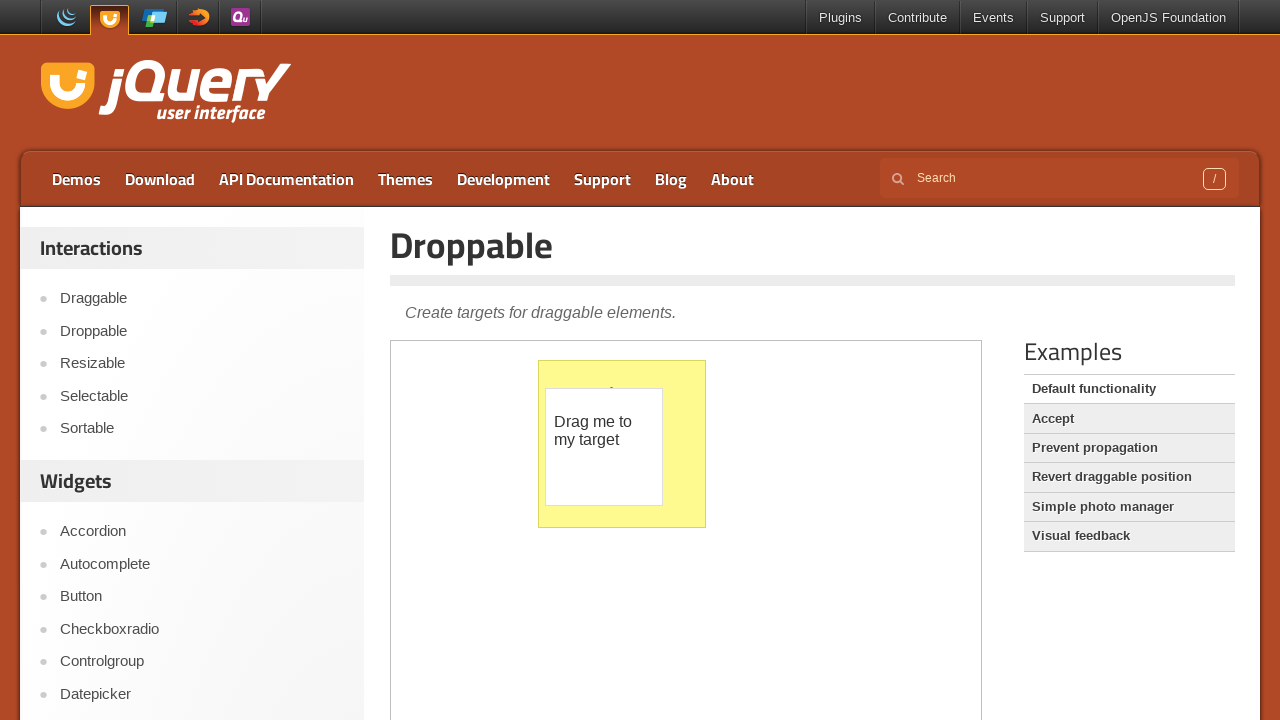